Tests clicking the default checkbox to select it and verifies it becomes checked

Starting URL: https://bonigarcia.dev/selenium-webdriver-java/web-form.html

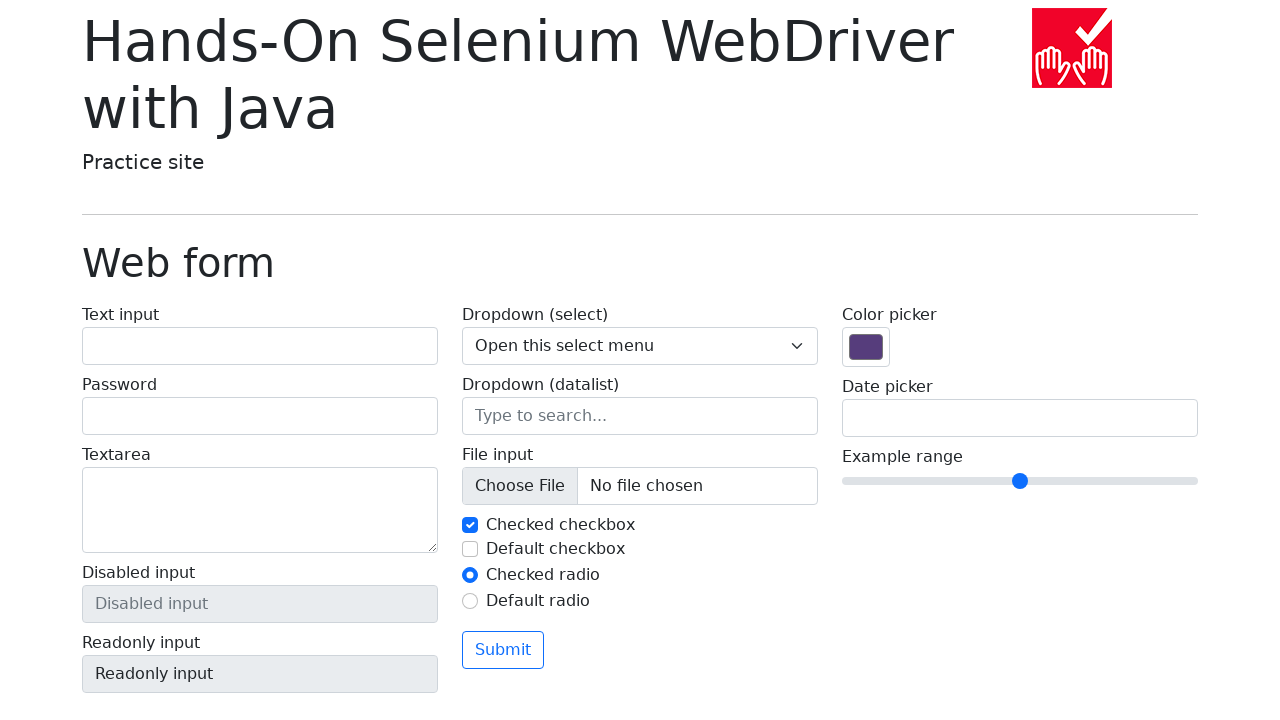

Clicked the default checkbox to select it at (470, 549) on #my-check-2
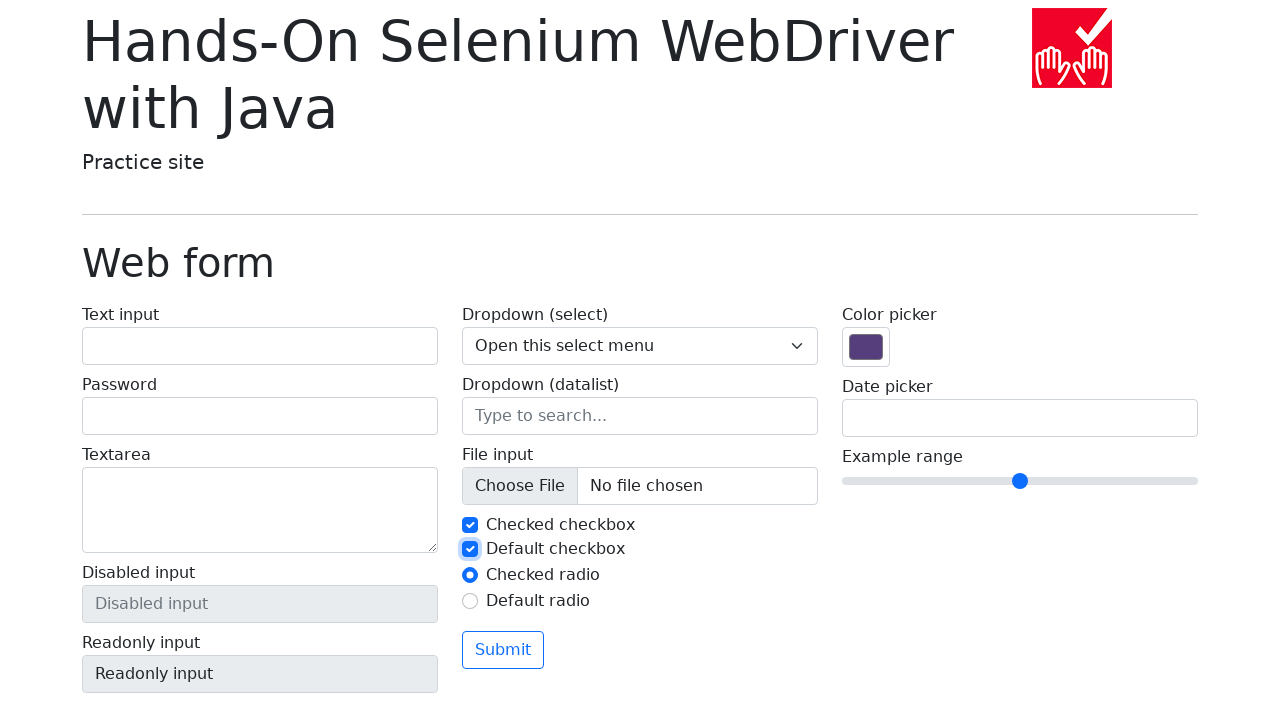

Verified that the checkbox is now checked
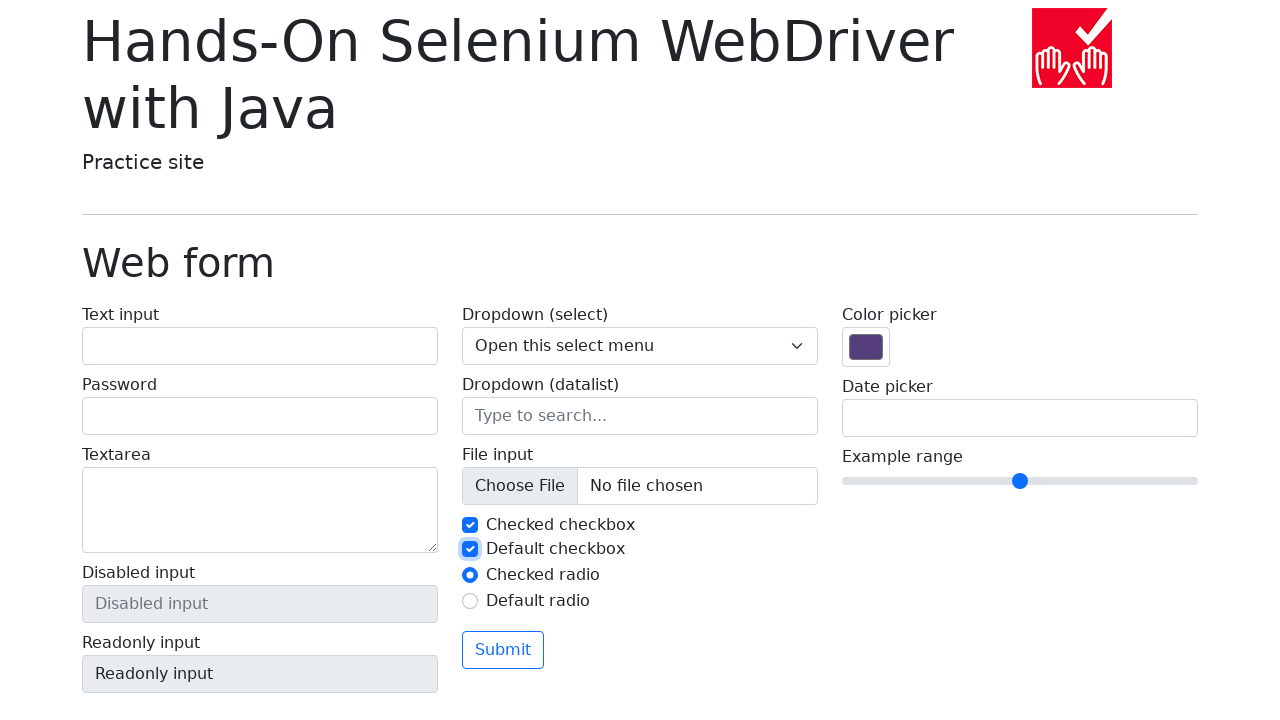

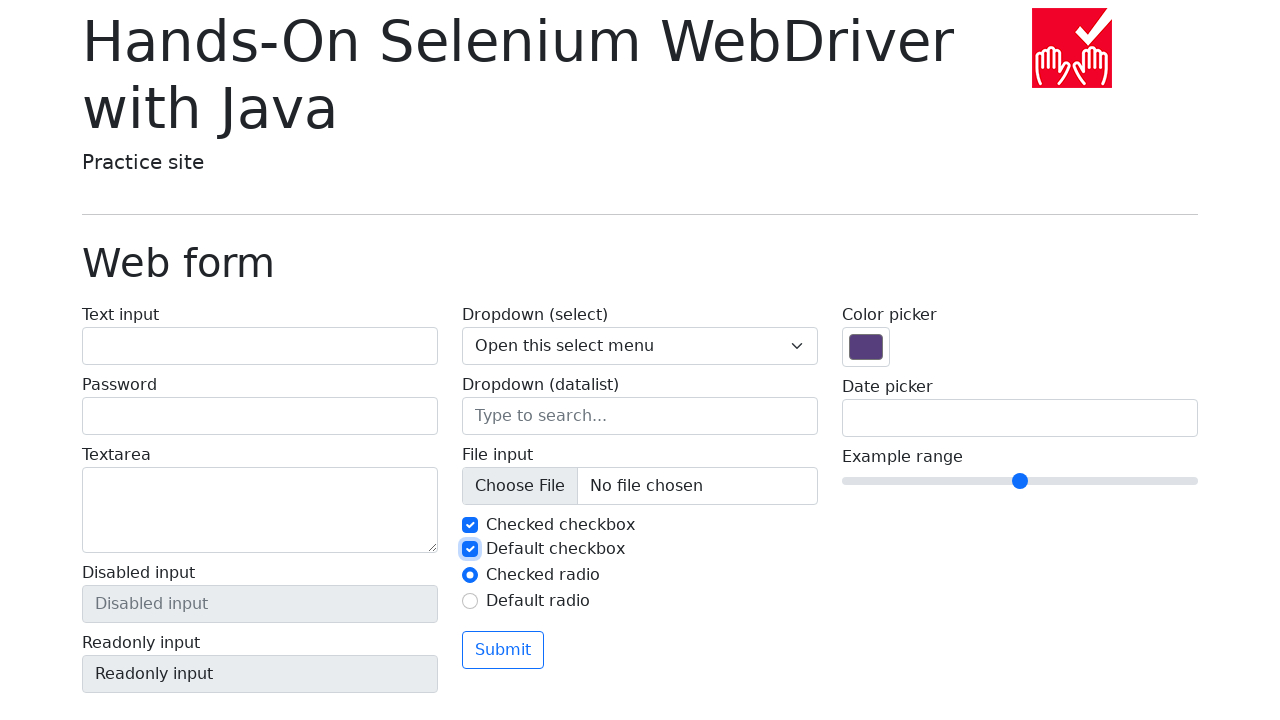